Tests click and hold to select multiple items in a selectable list

Starting URL: https://automationfc.github.io/jquery-selectable/

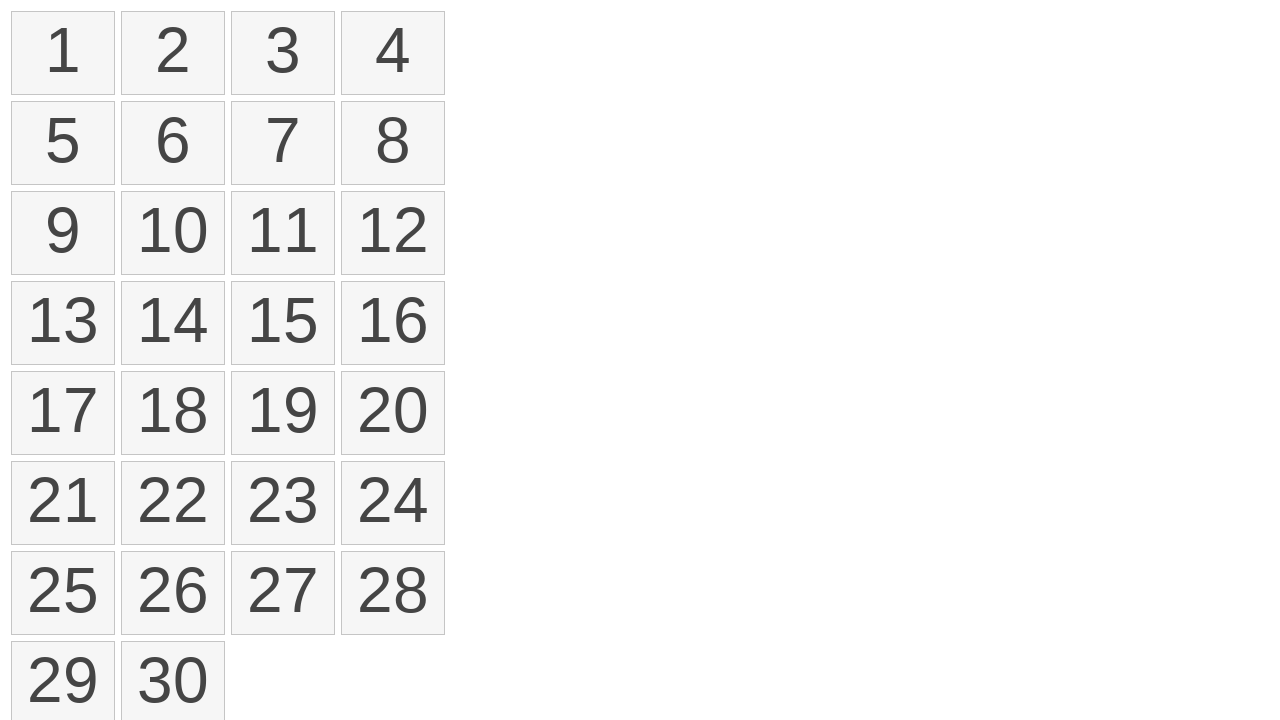

Retrieved all selectable list items
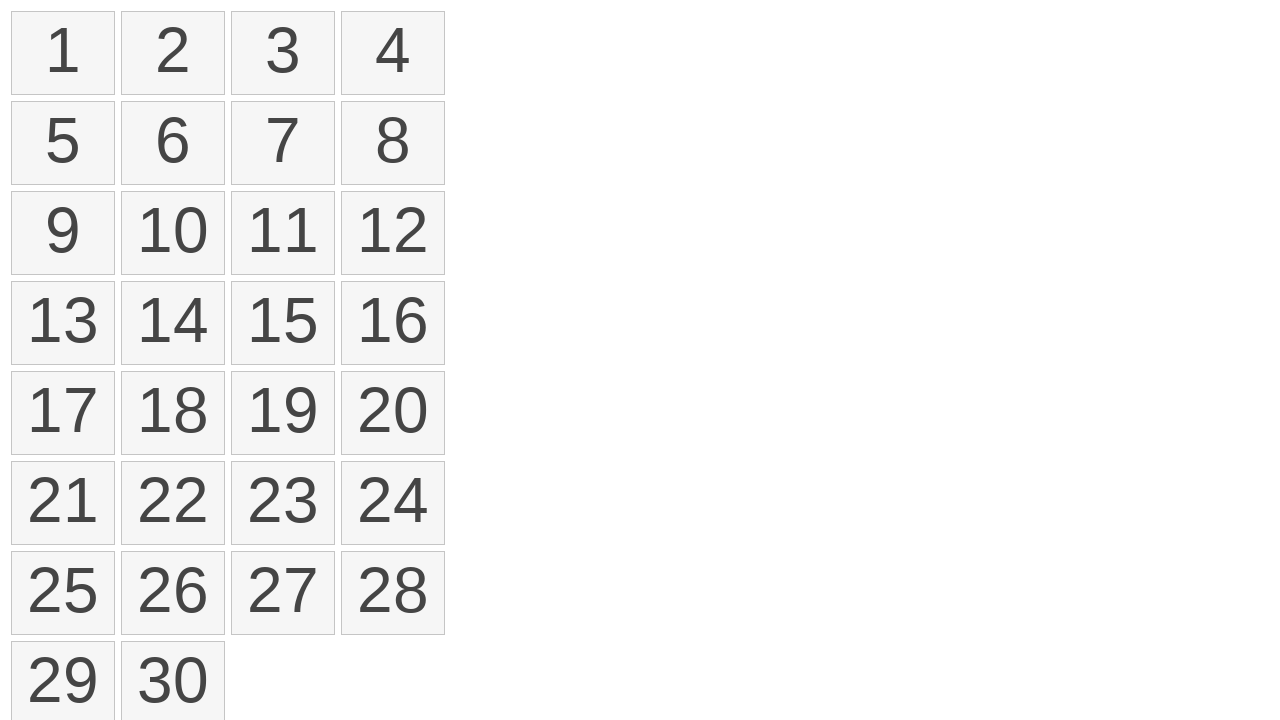

Identified first and eighth items for selection
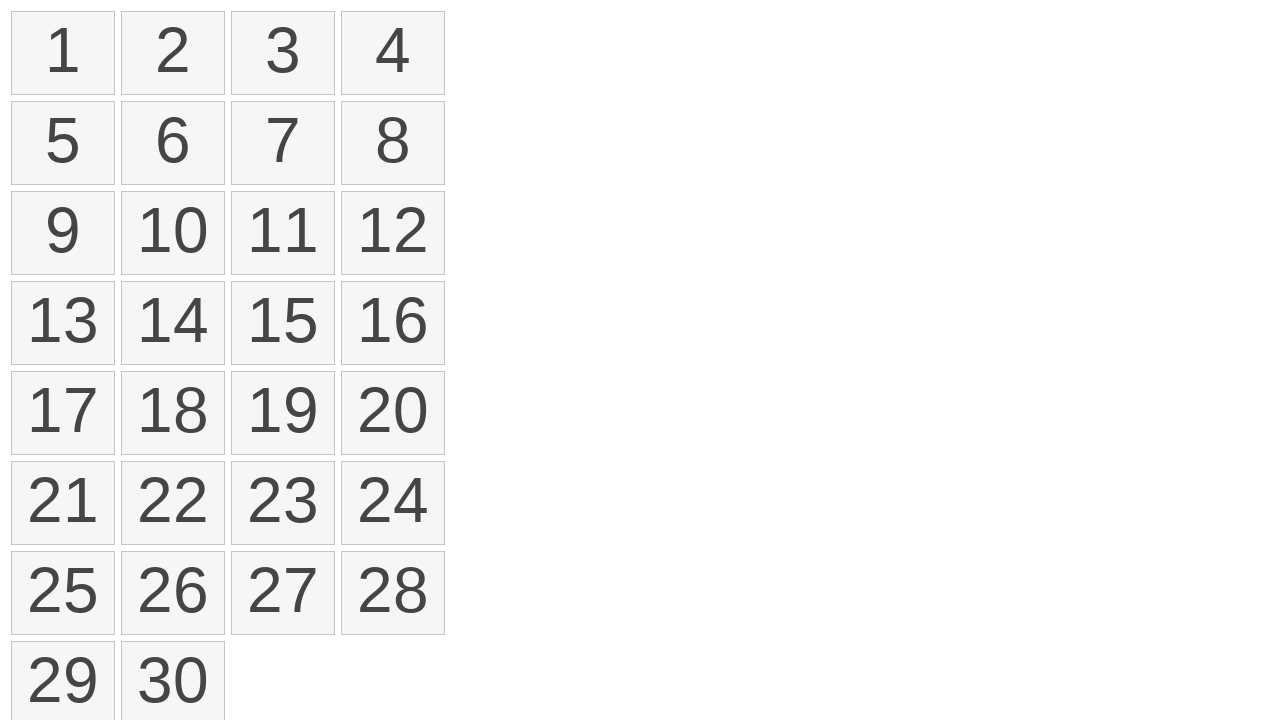

Moved mouse to first item position at (16, 16)
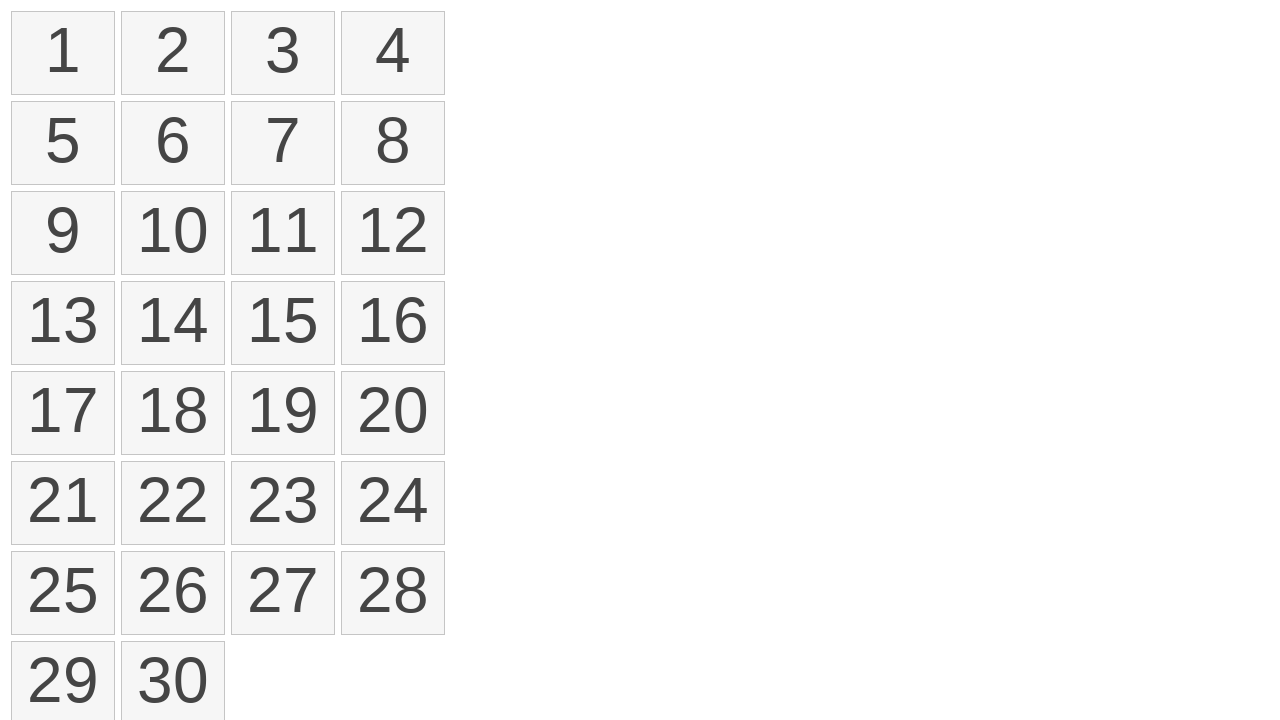

Pressed mouse button down on first item at (16, 16)
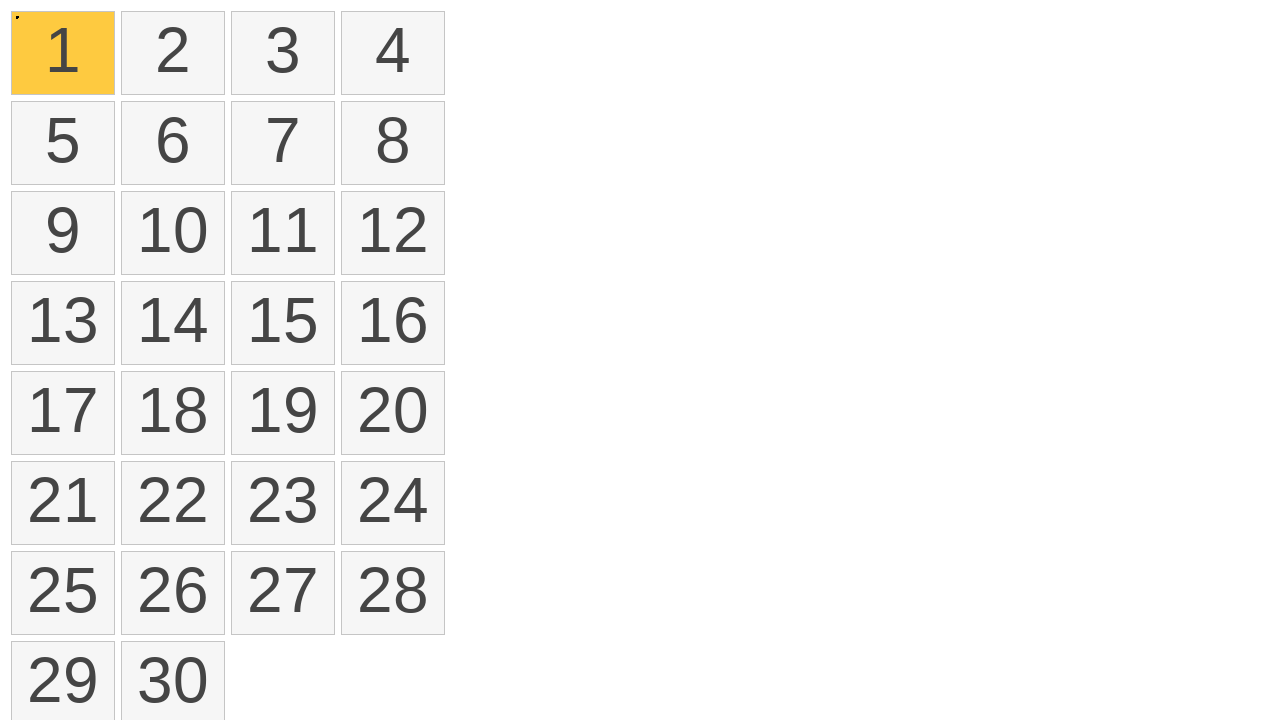

Dragged mouse to eighth item while holding button at (346, 106)
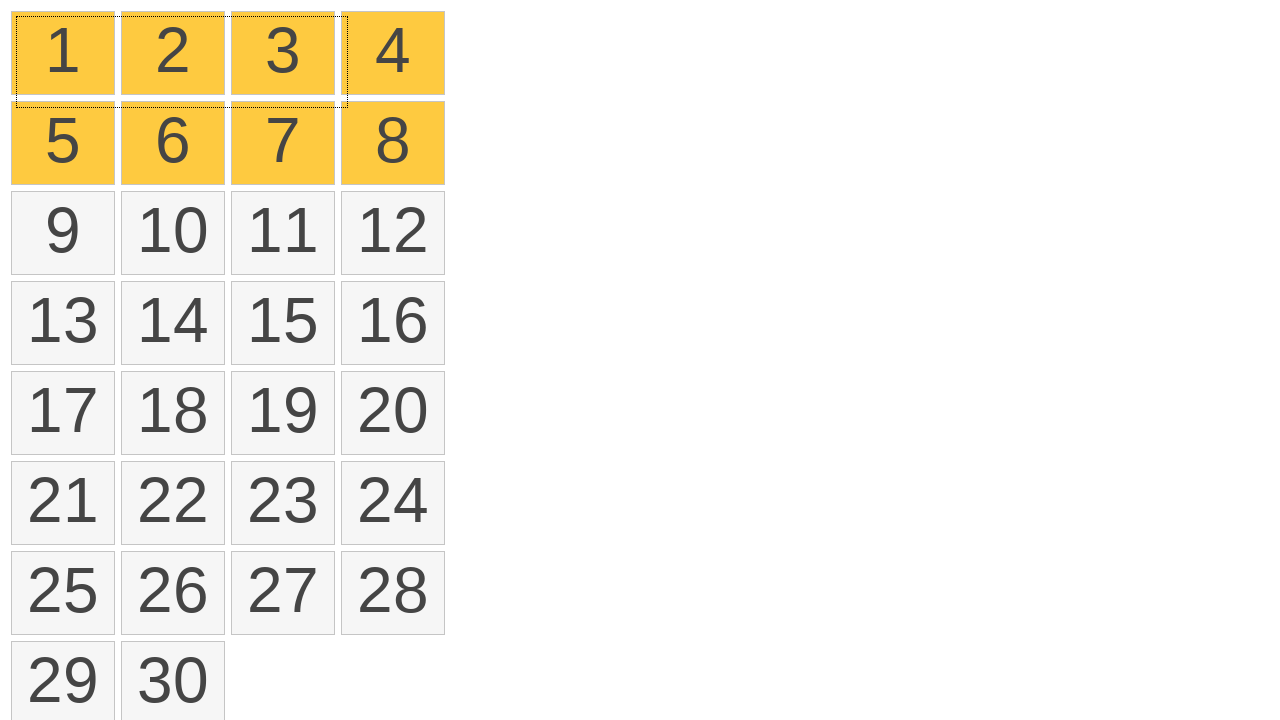

Released mouse button to complete selection of items 1-8 at (346, 106)
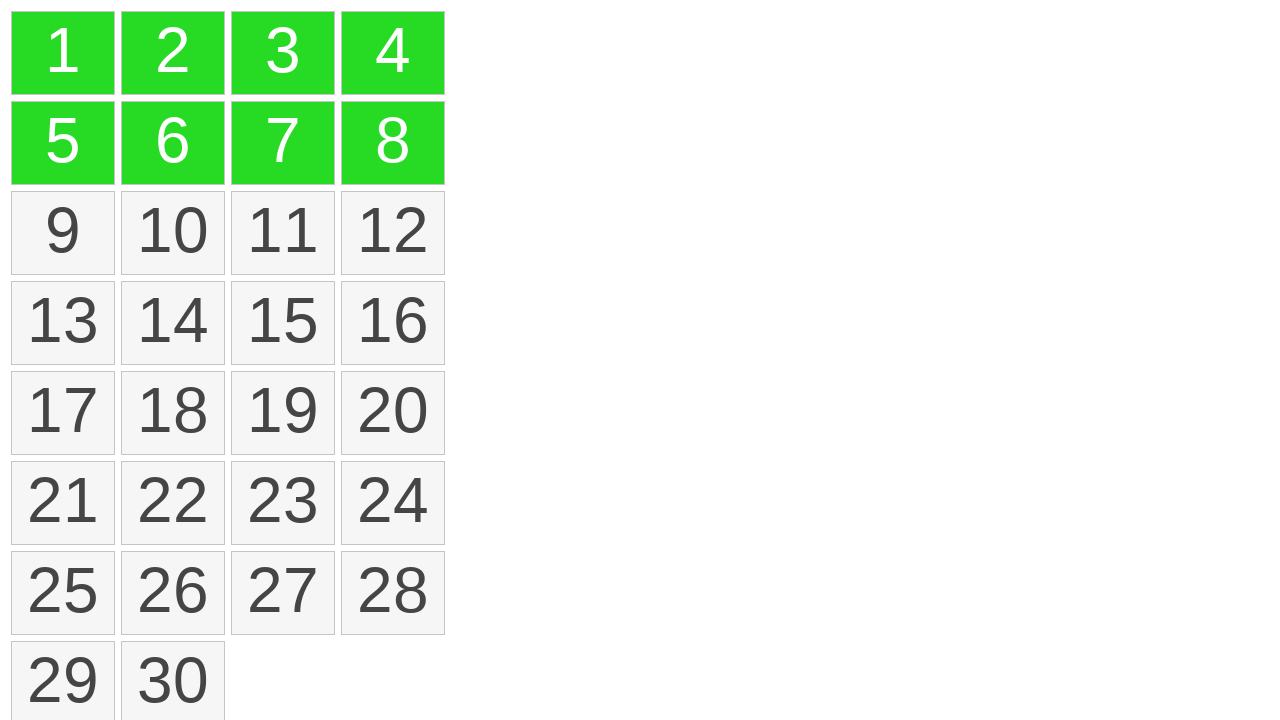

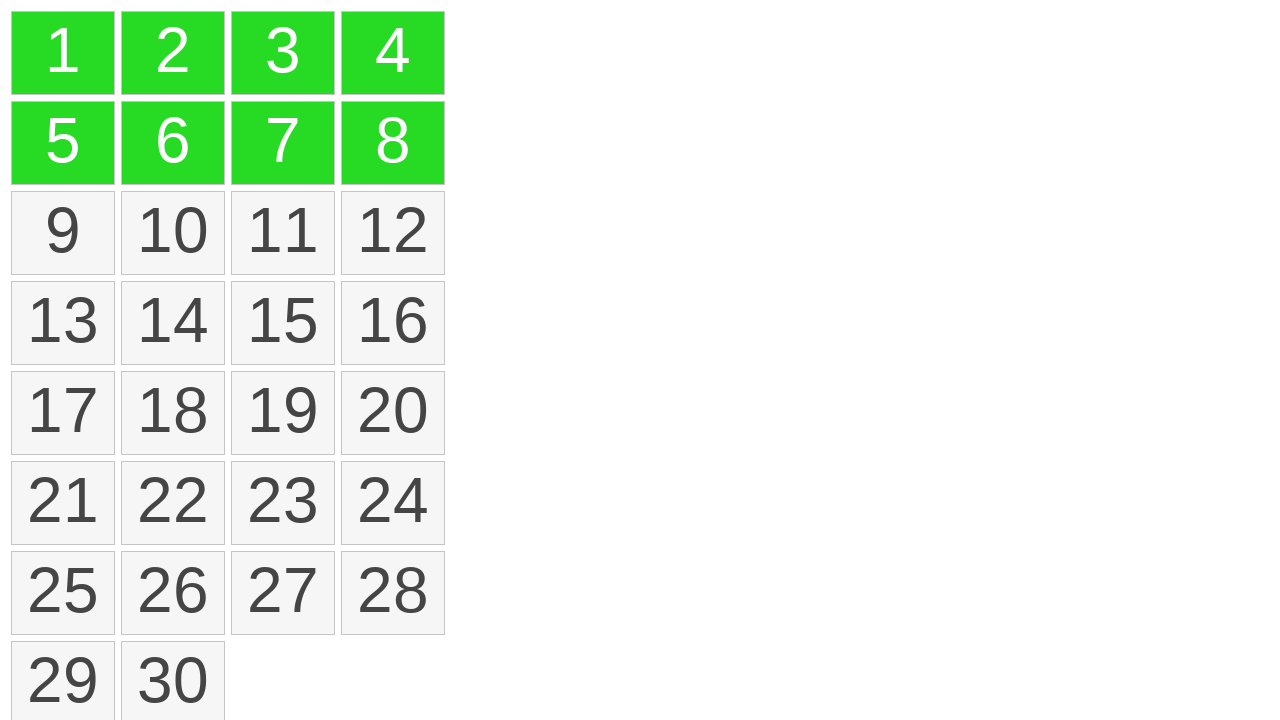